Tests navigation to the login page by clicking the LOGIN link in the top menu and verifying the URL contains "login".

Starting URL: https://vytrack.com/

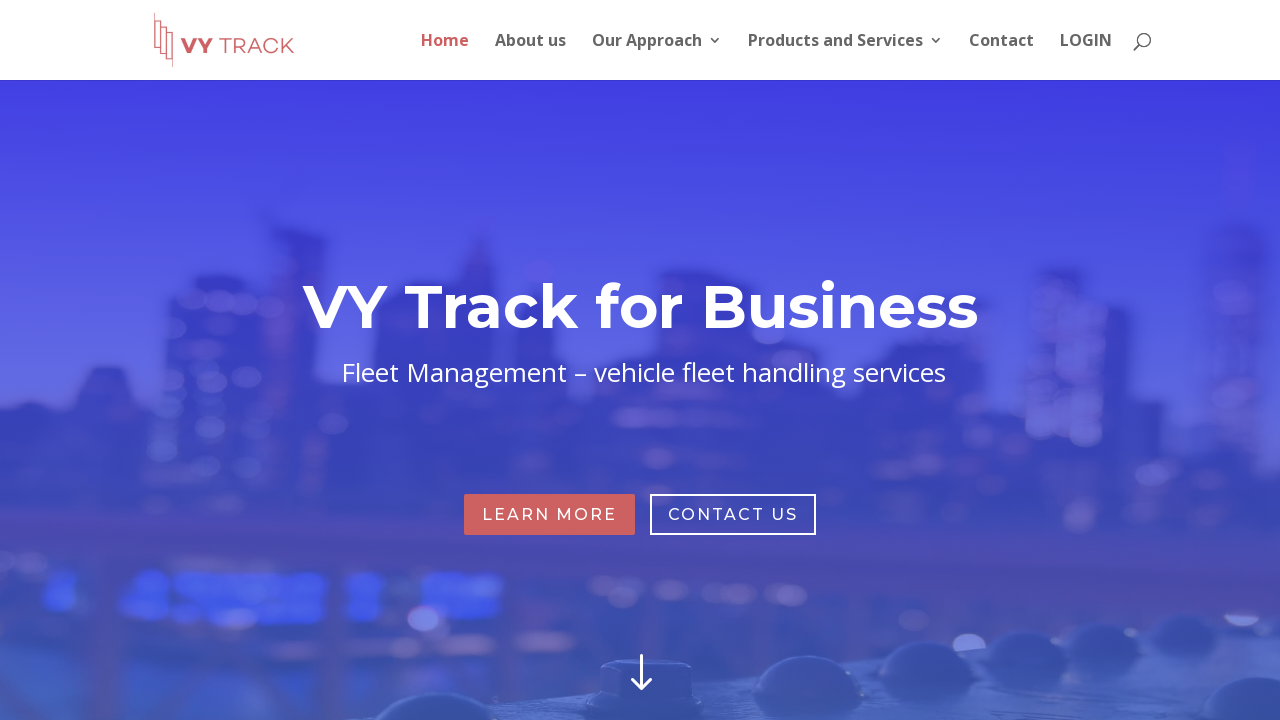

Waited for LOGIN link in top menu to be visible
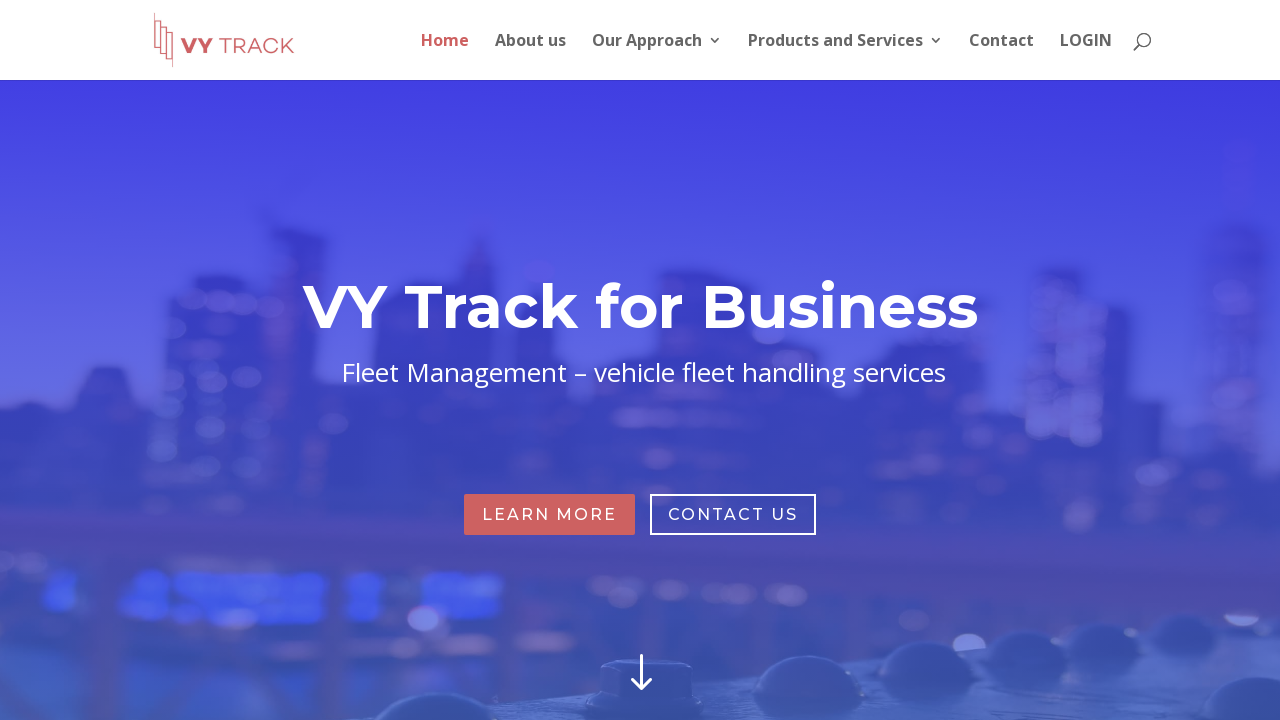

Clicked LOGIN link in top menu at (1086, 56) on xpath=//ul[@id='top-menu']//a[text()='LOGIN']
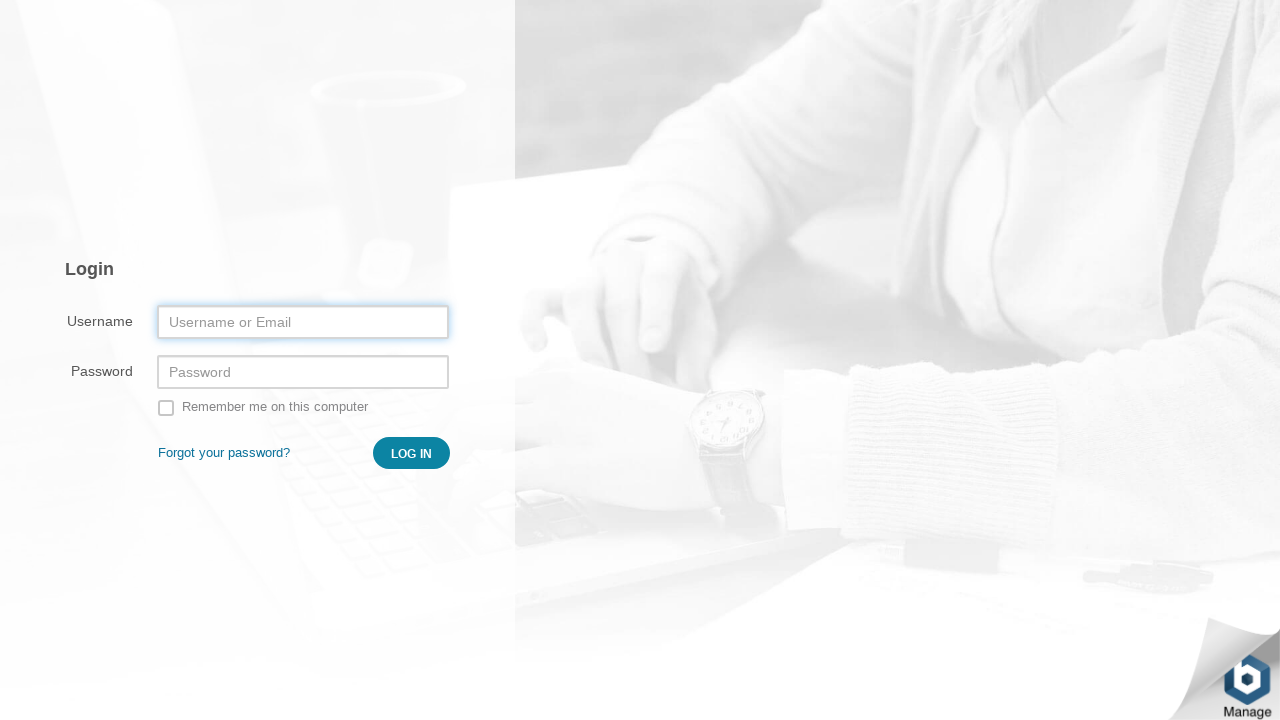

Verified URL contains 'login' - navigation successful
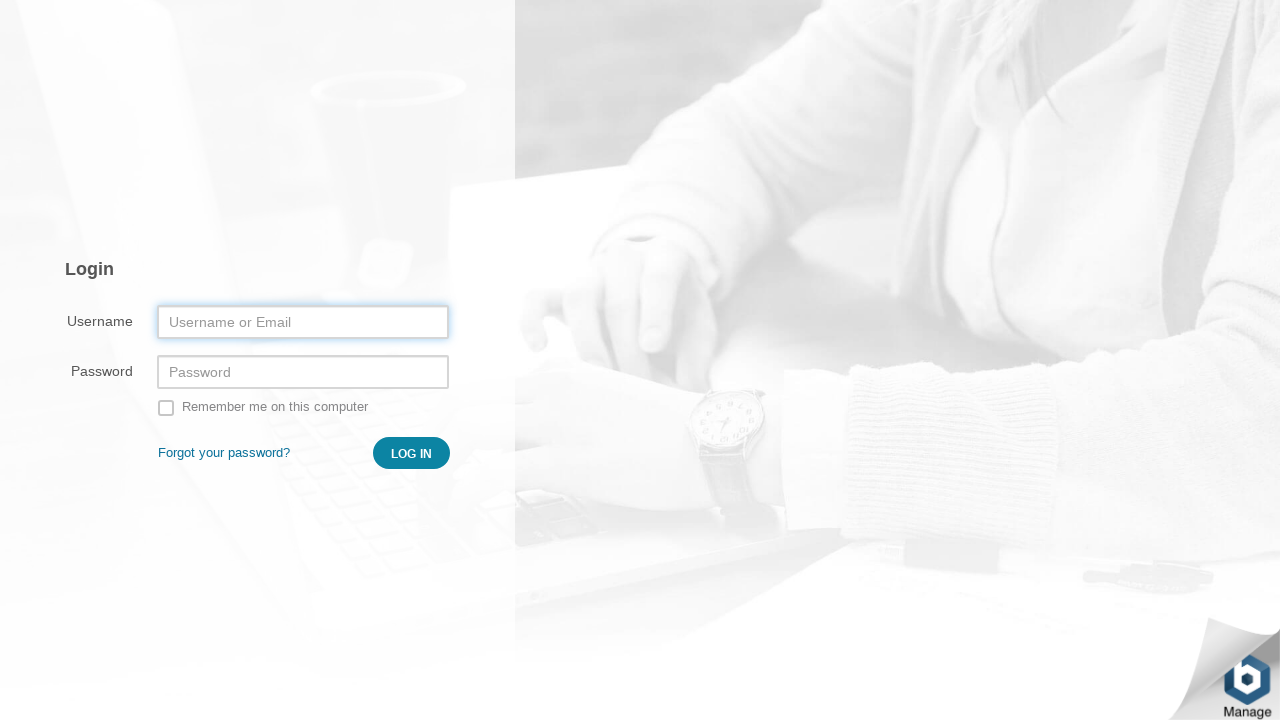

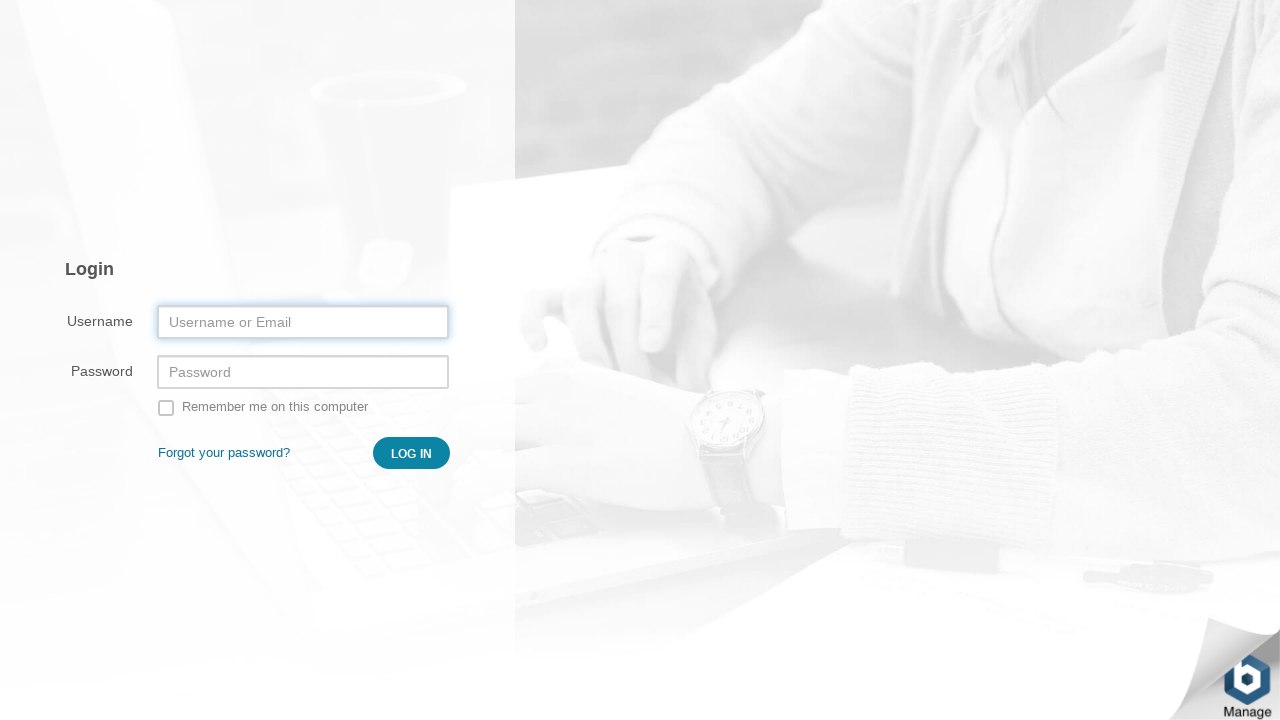